Tests dynamic loading page by clicking the Start button with explicit waits for visibility of elements, then verifying "Hello World!" text

Starting URL: http://the-internet.herokuapp.com/dynamic_loading/2

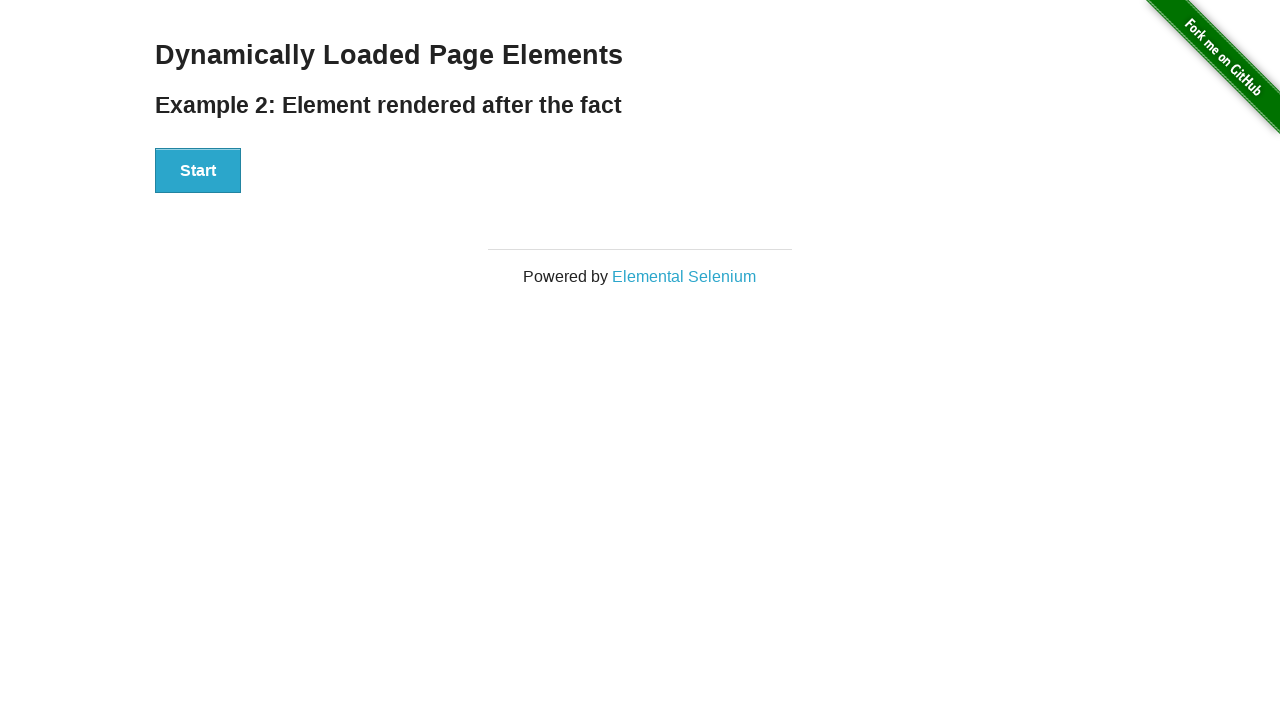

Waited for Start button to be visible
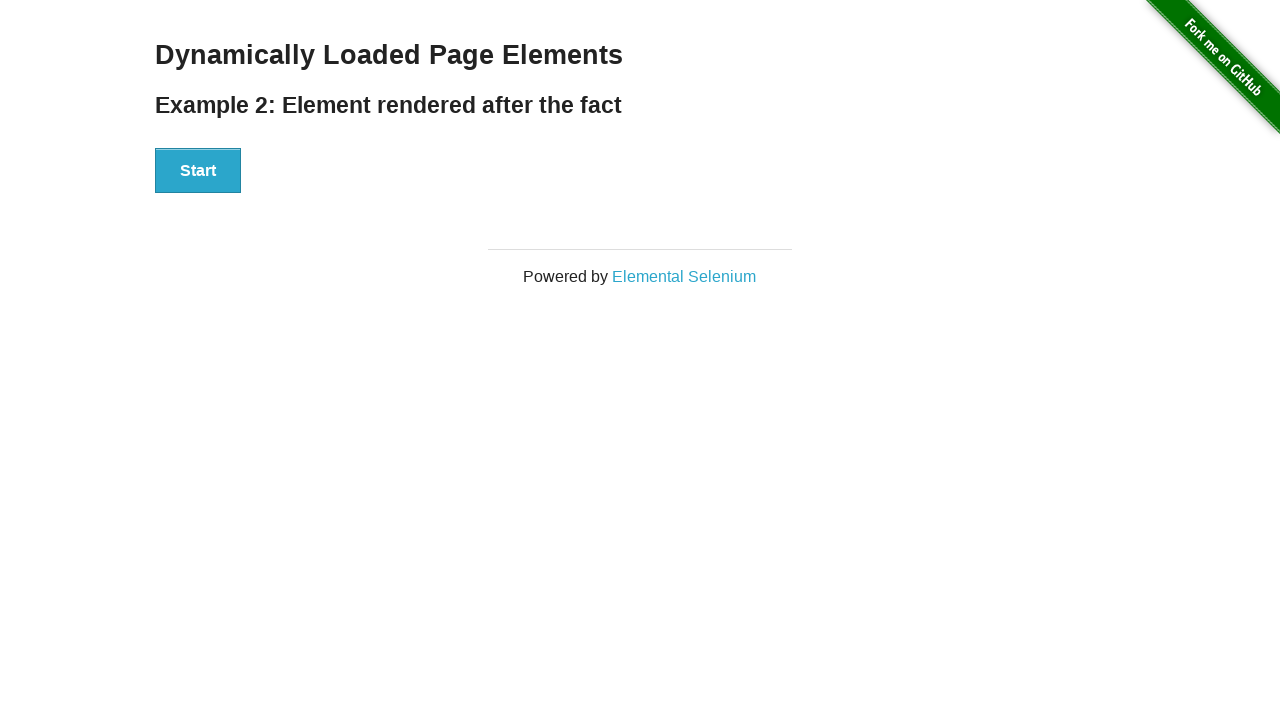

Clicked the Start button at (198, 171) on xpath=//*[contains(text(),"Start")]
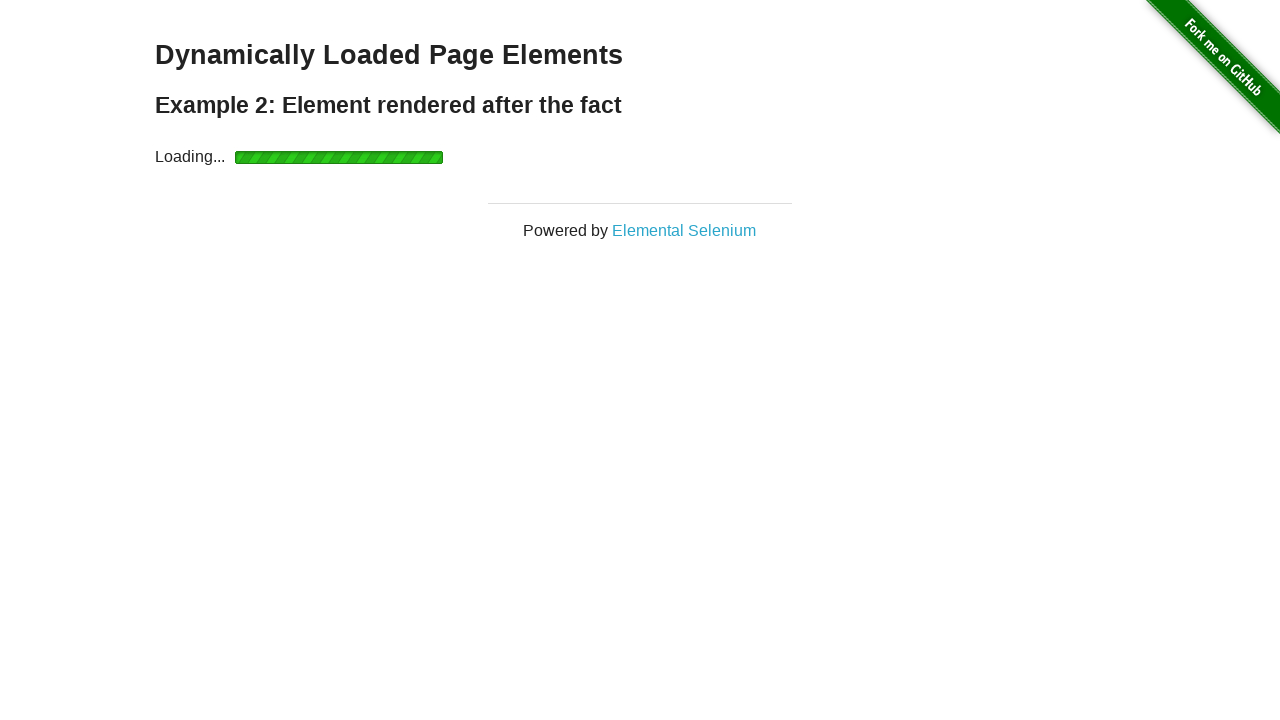

Waited for finish element to be visible after dynamic loading
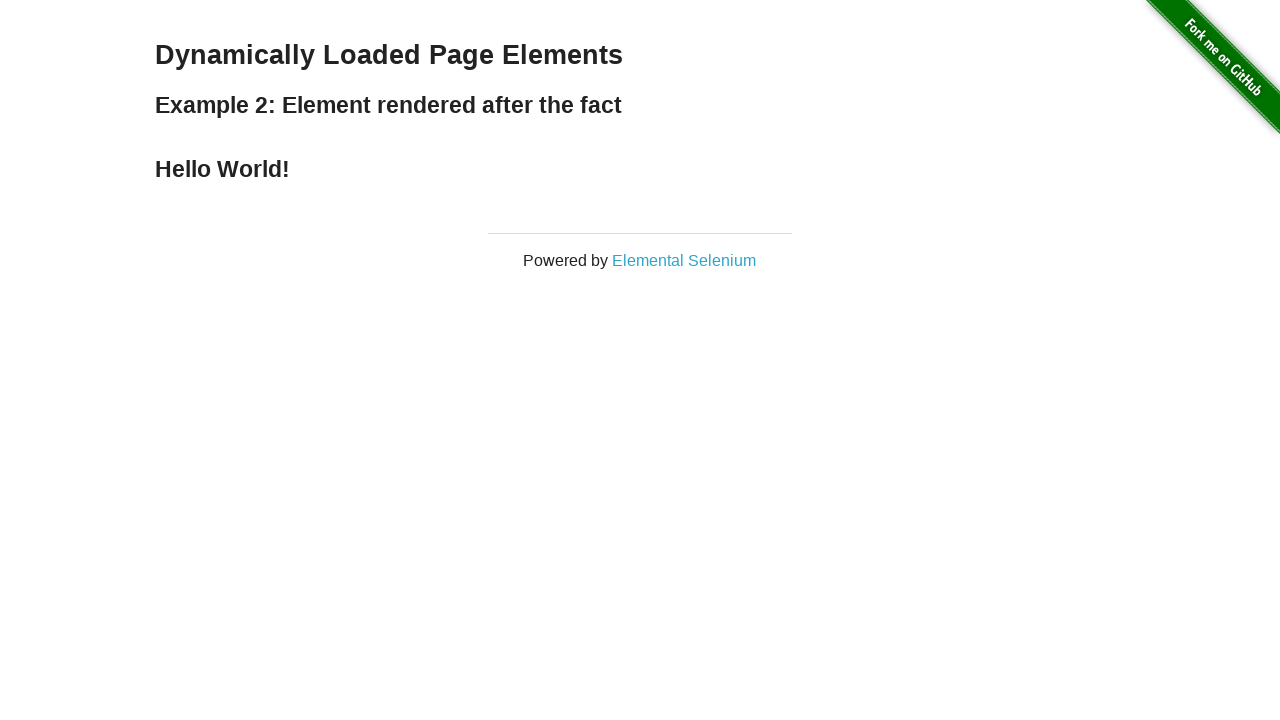

Retrieved text content from finish element
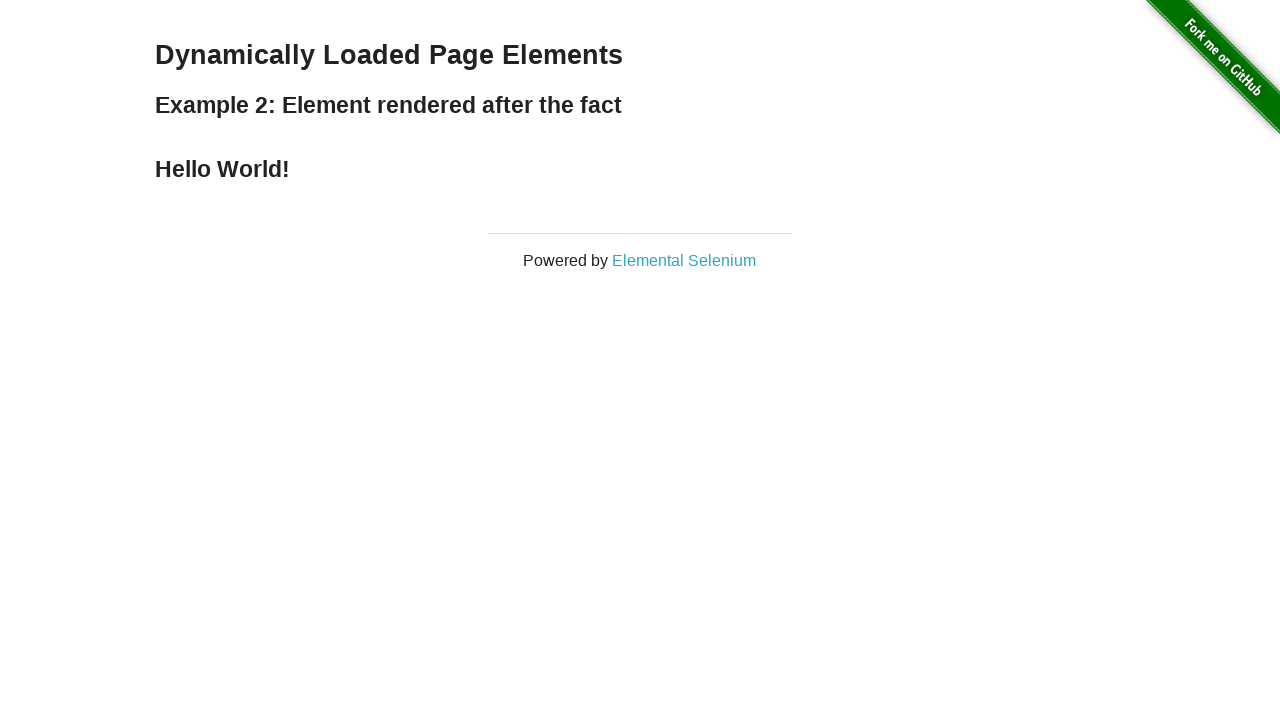

Verified that finish element contains 'Hello World!' text
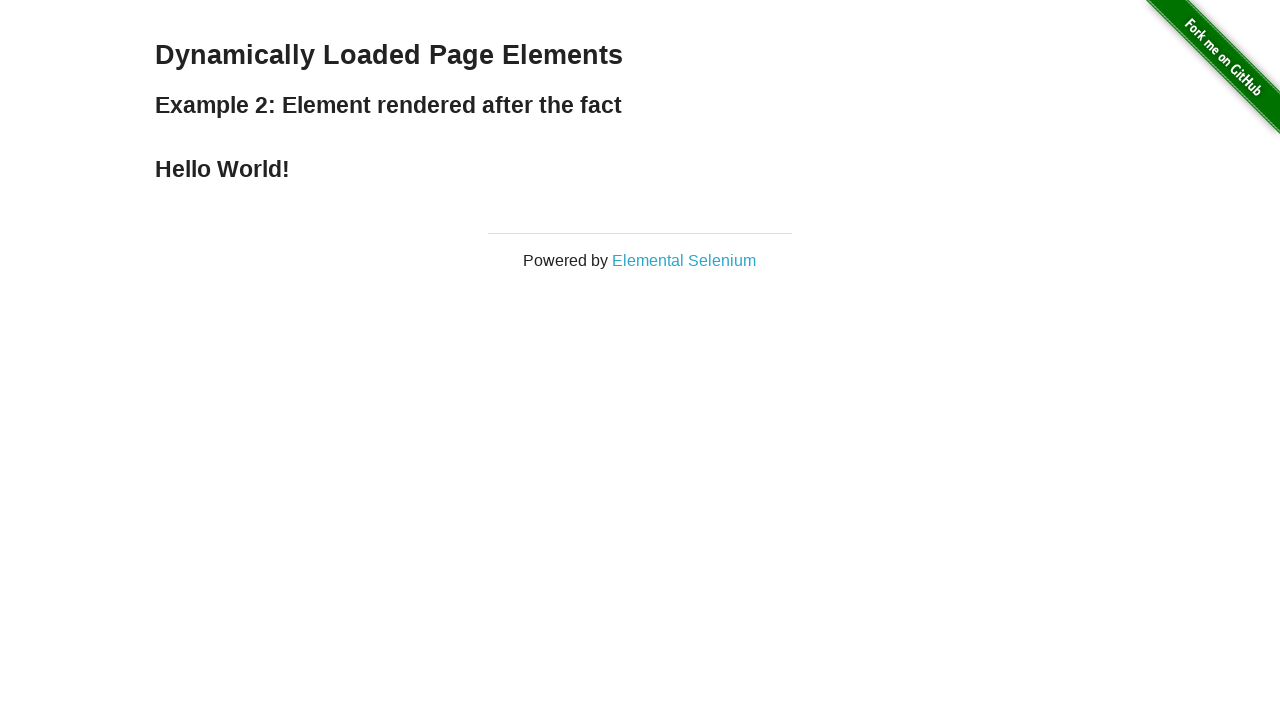

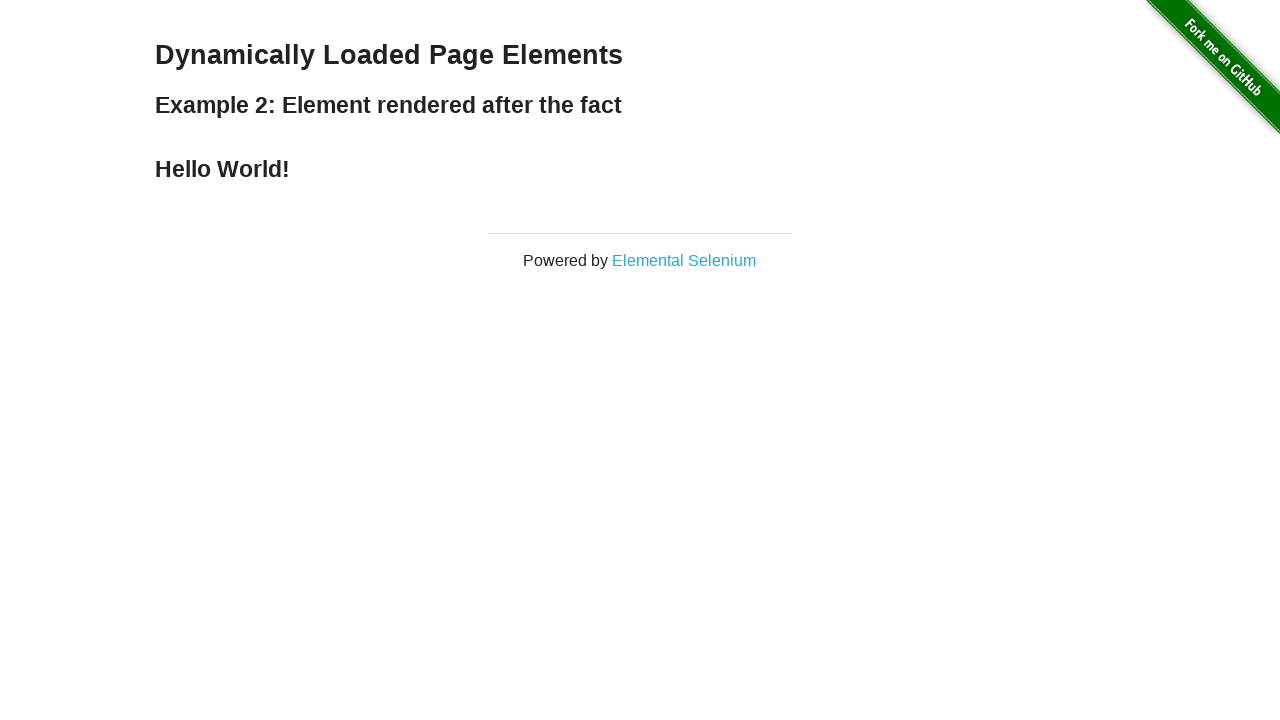